Simple smoke test that navigates to the Pintu cryptocurrency platform homepage and waits for the page to load.

Starting URL: https://pintu.co.id/

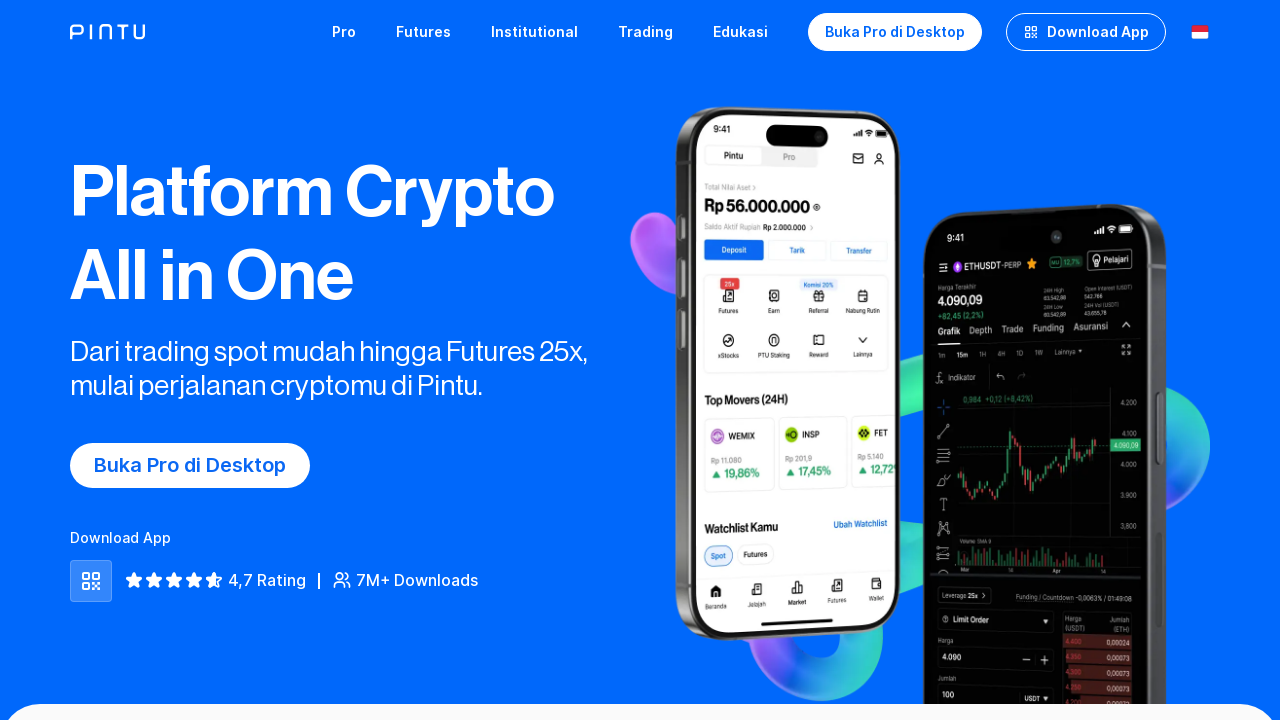

Navigated to Pintu cryptocurrency platform homepage
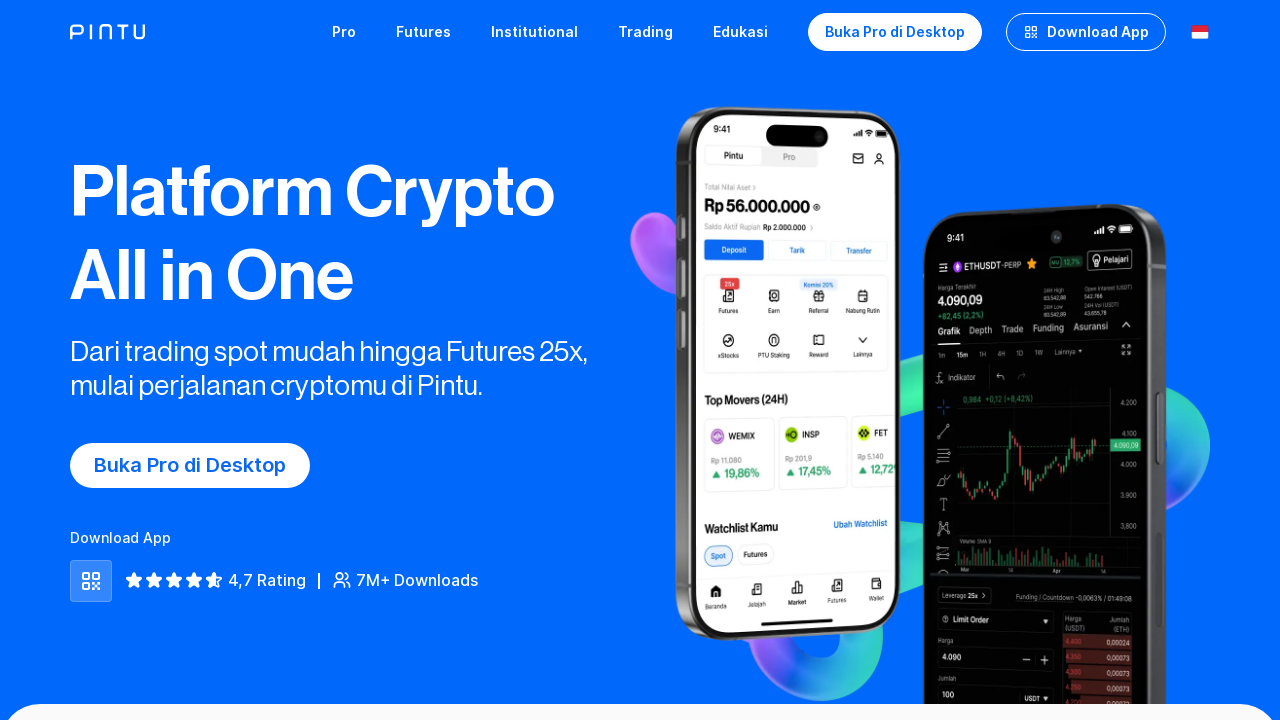

Page fully loaded with network idle state
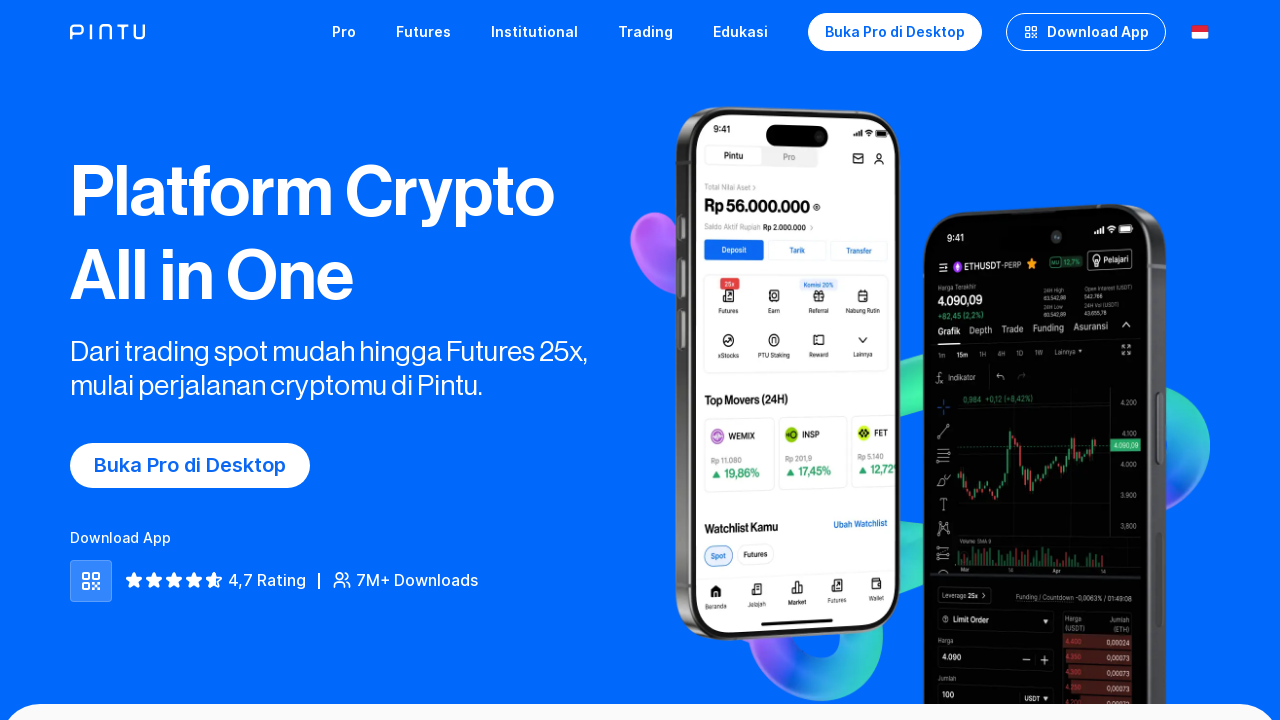

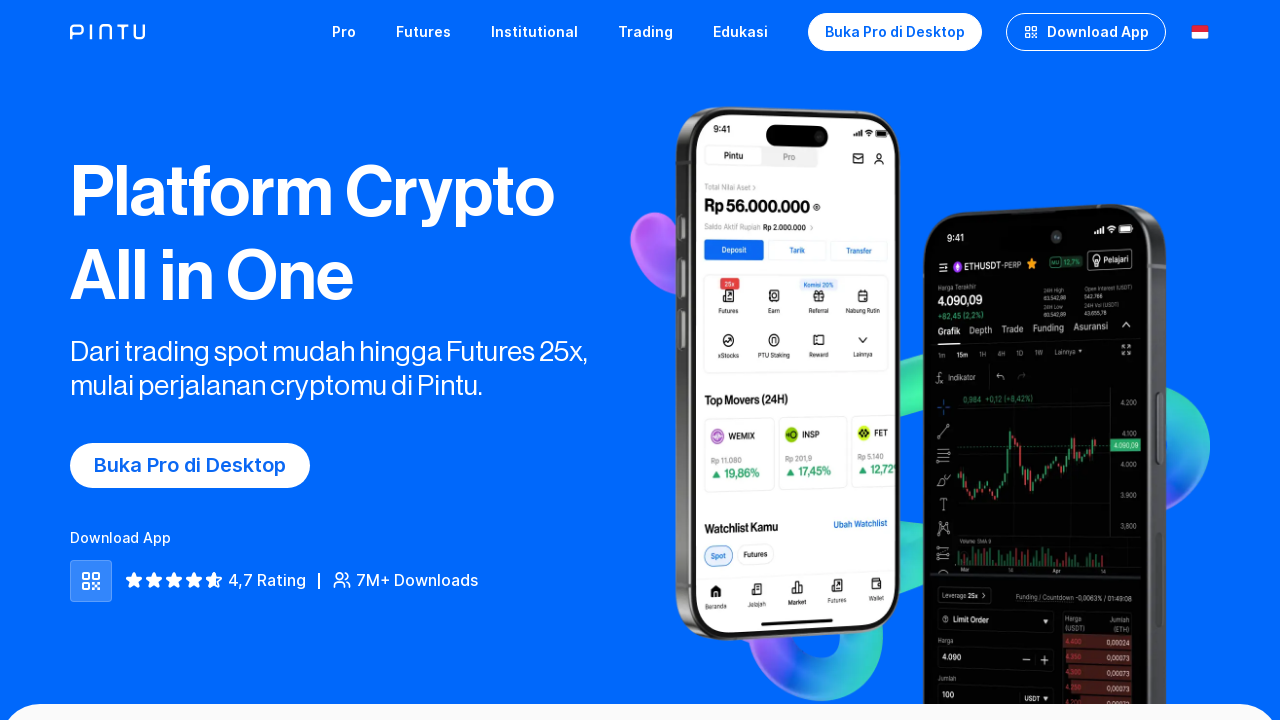